Navigates to Nike's new men's shoes page, waits for products to load, then scrolls down multiple times to trigger lazy-loading of additional products, and verifies product cards are displayed.

Starting URL: https://www.nike.com/id/w/new-mens-shoes-3n82yznik1zy7ok

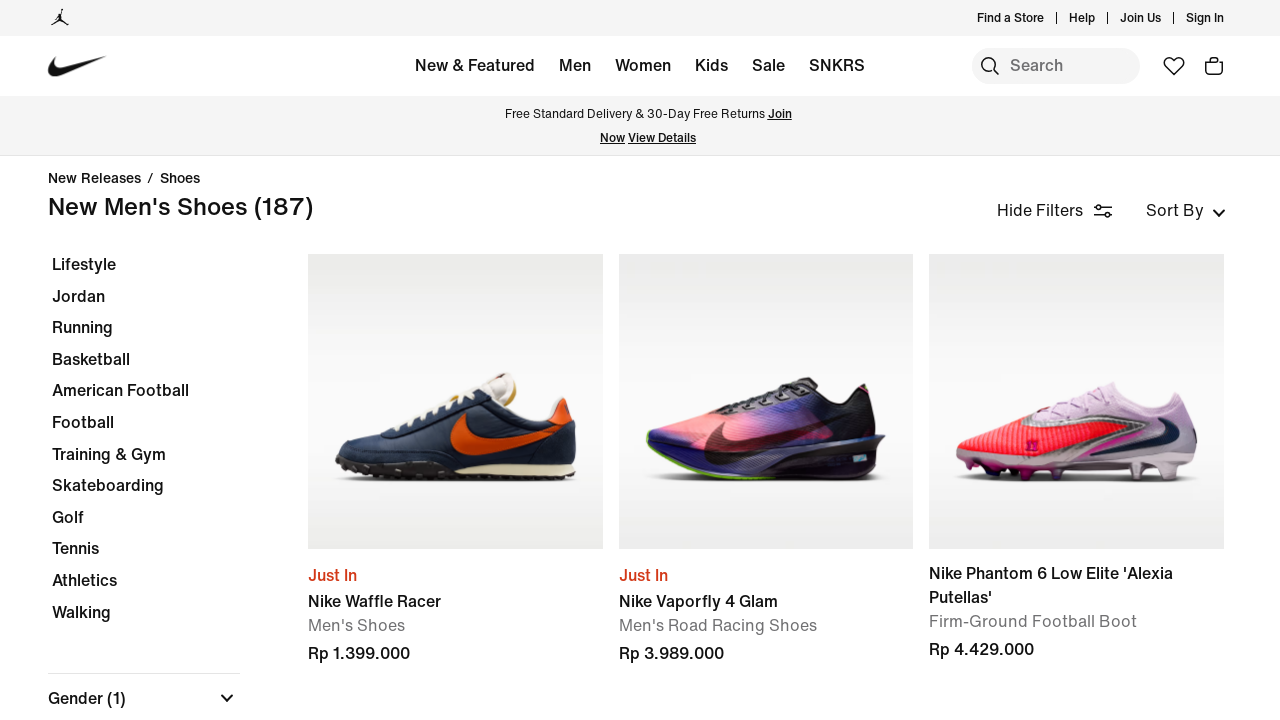

Waited for products section to load
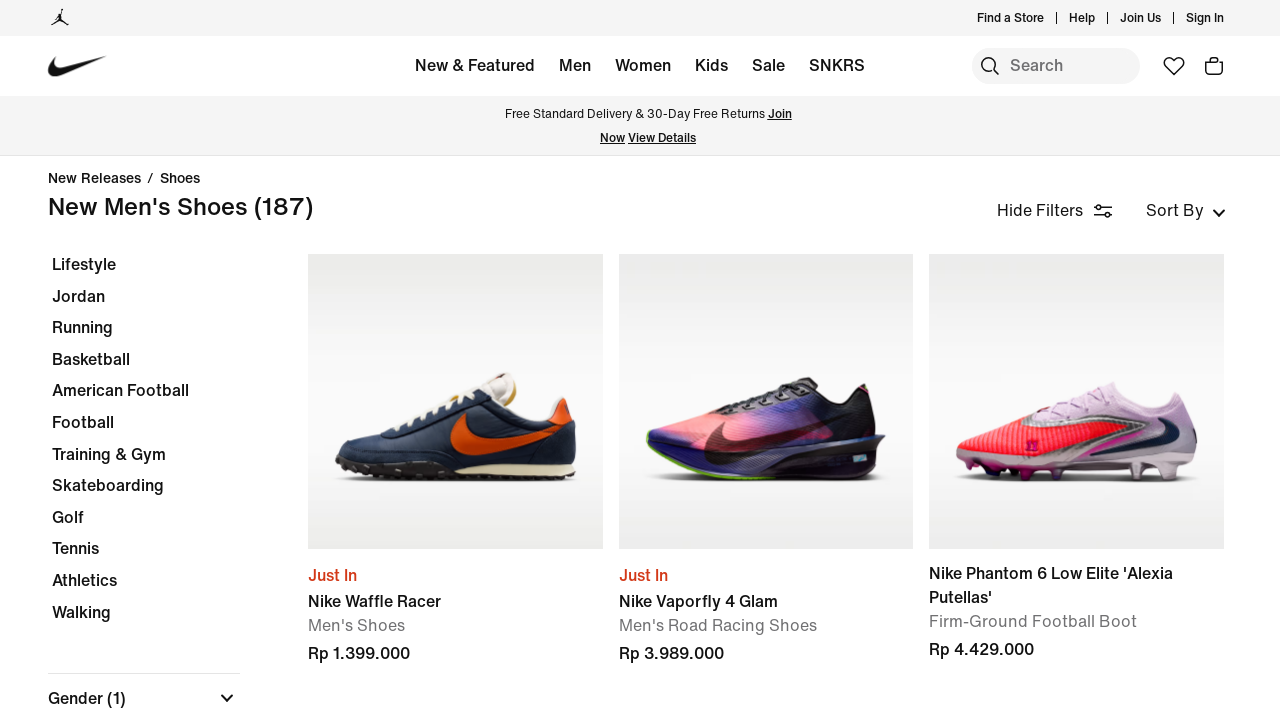

Scrolled to end of page (scroll 1/5)
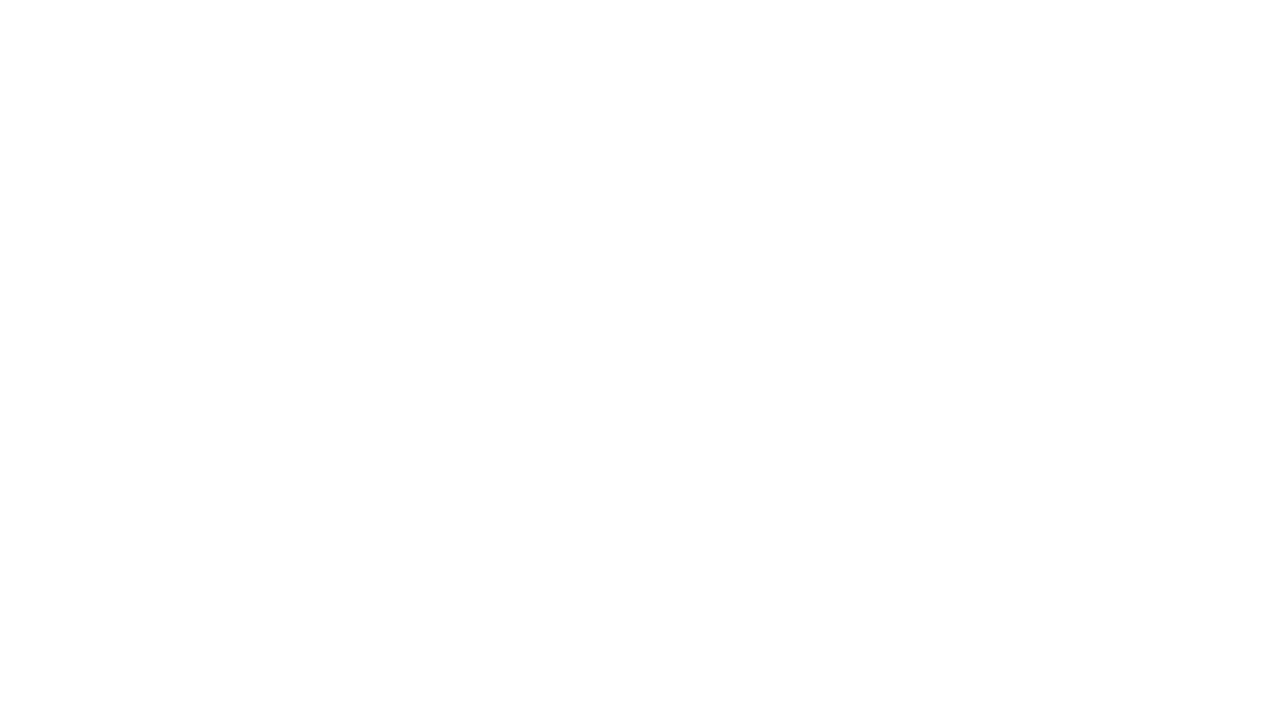

Waited 3 seconds for lazy-loaded products to appear (scroll 1/5)
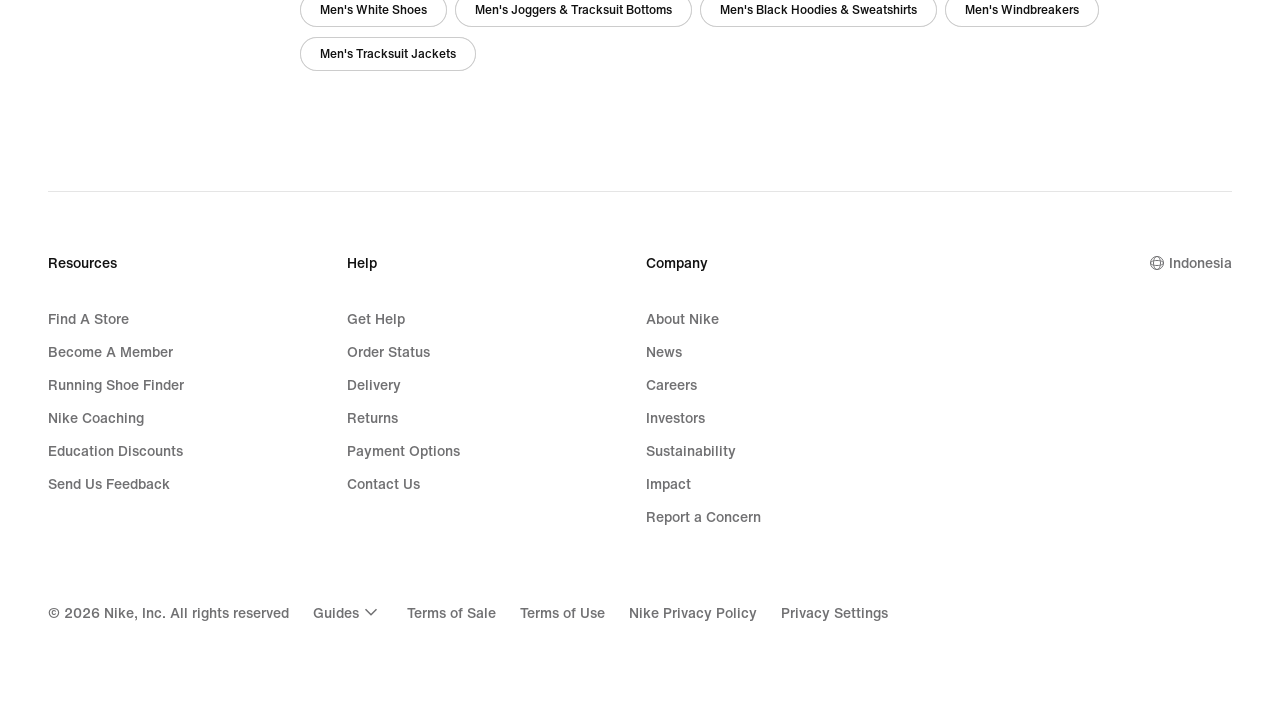

Scrolled to end of page (scroll 2/5)
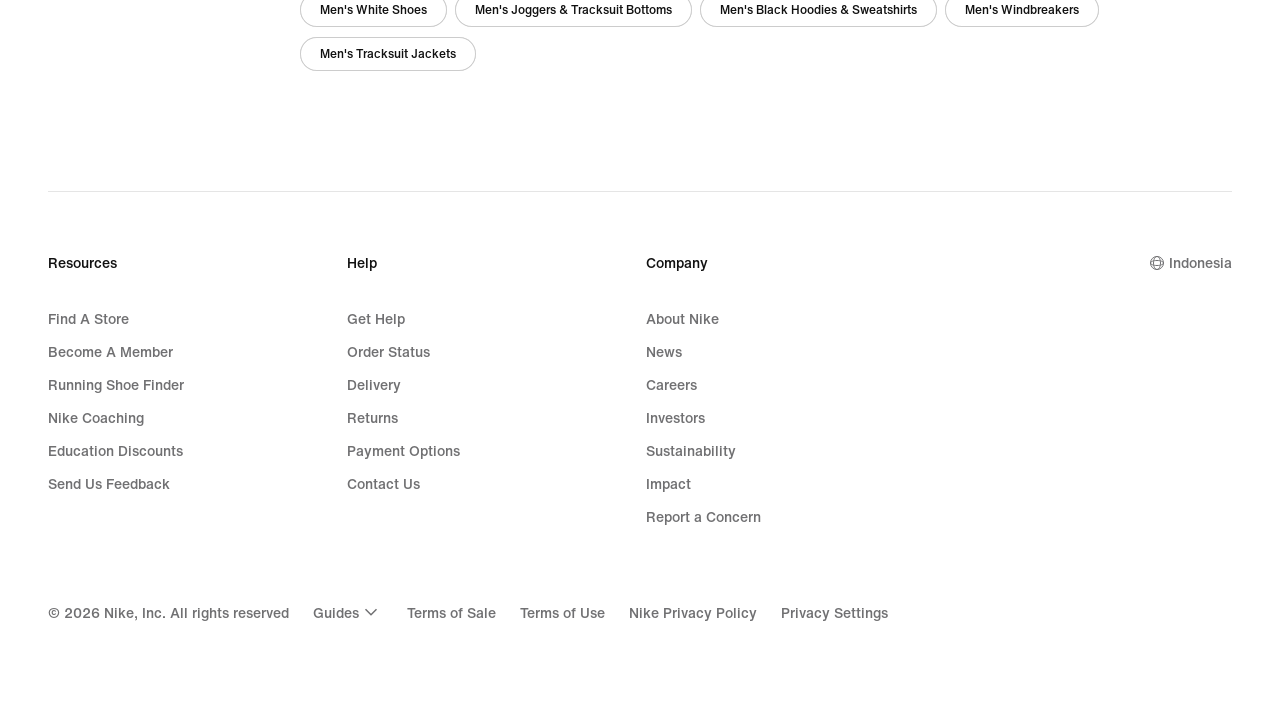

Waited 3 seconds for lazy-loaded products to appear (scroll 2/5)
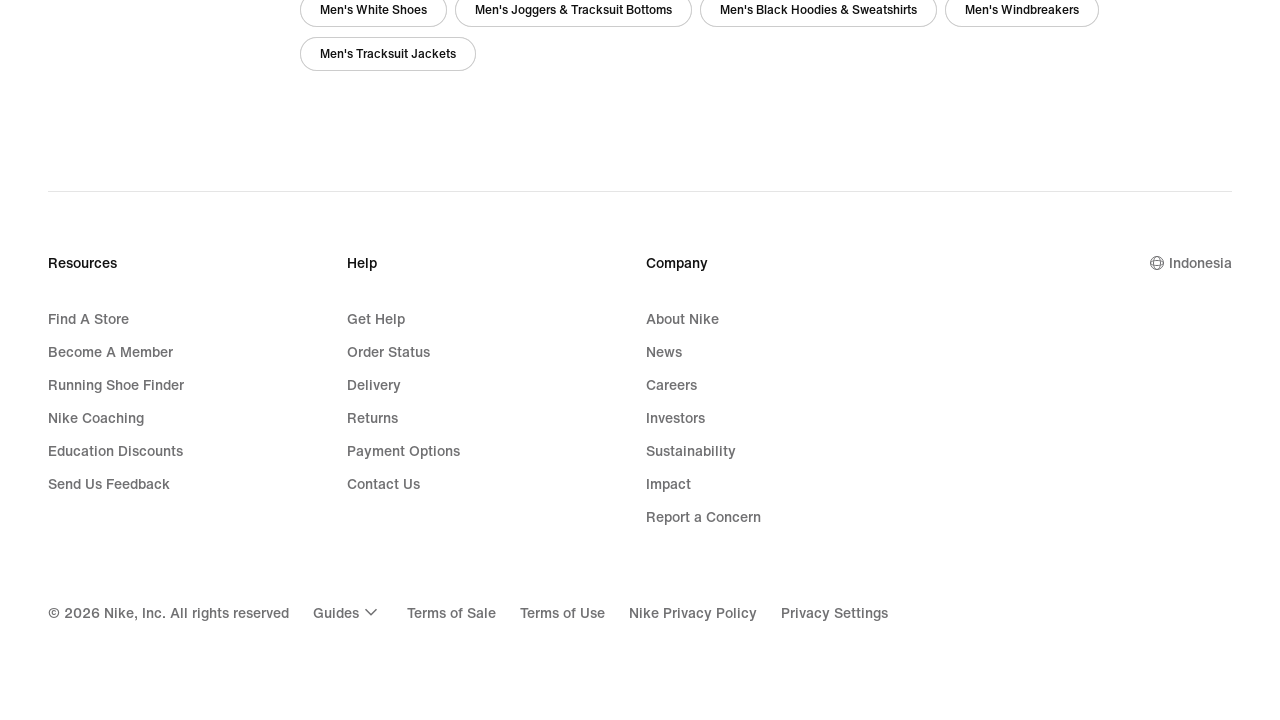

Scrolled to end of page (scroll 3/5)
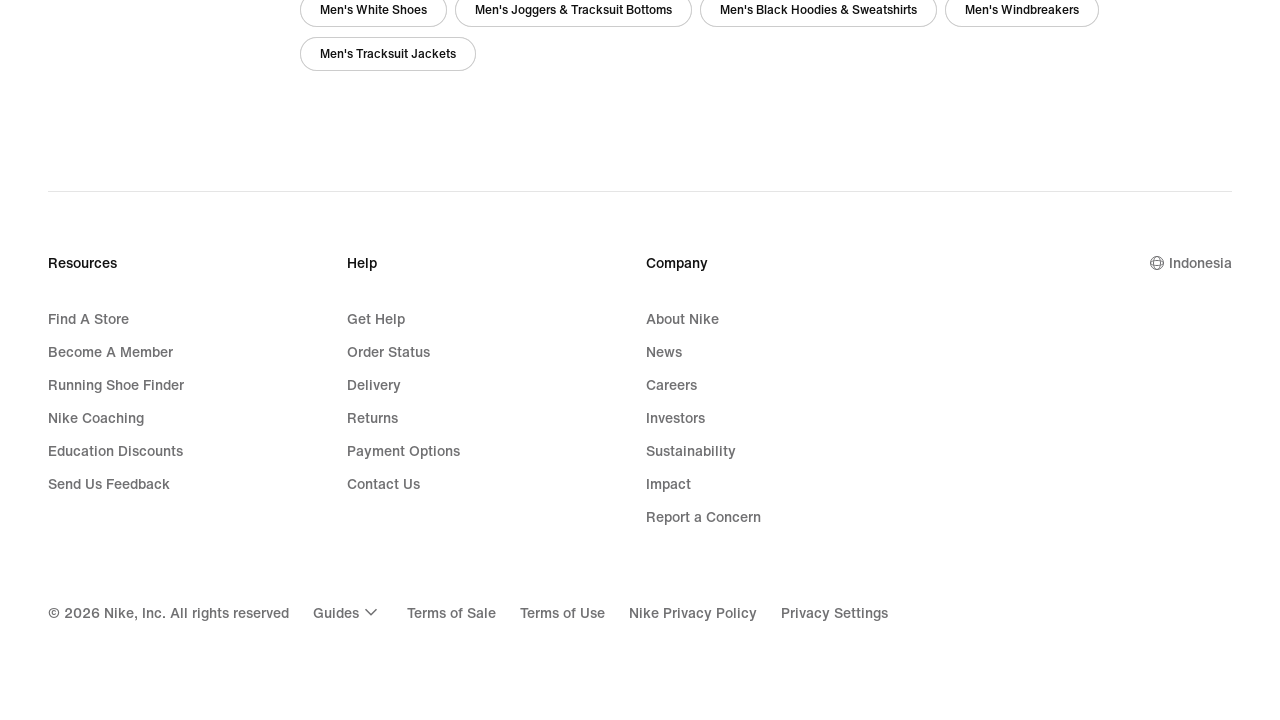

Waited 3 seconds for lazy-loaded products to appear (scroll 3/5)
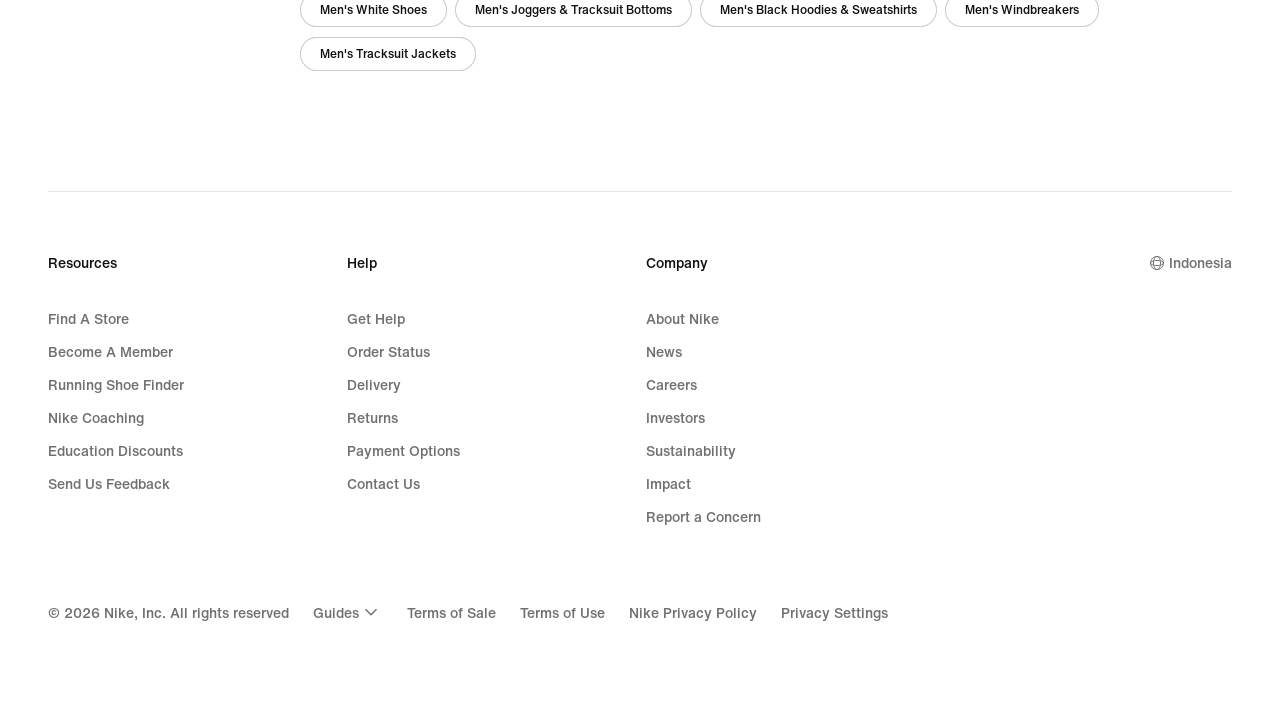

Scrolled to end of page (scroll 4/5)
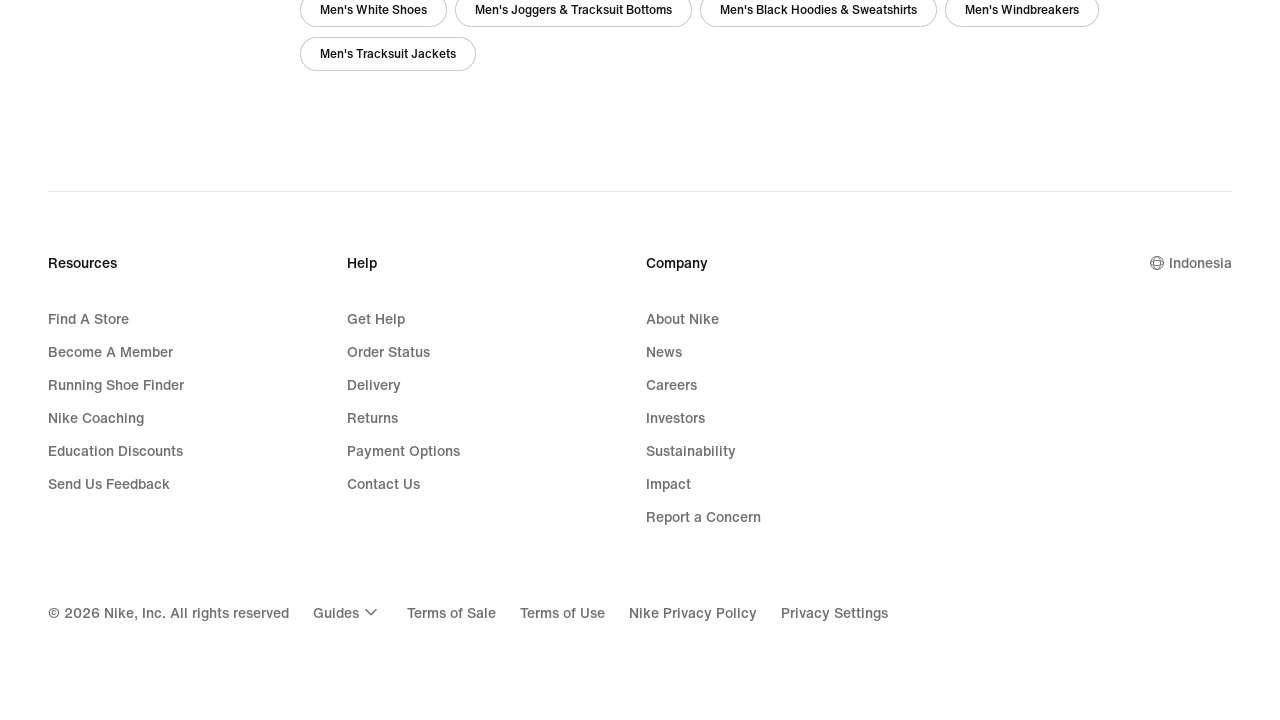

Waited 3 seconds for lazy-loaded products to appear (scroll 4/5)
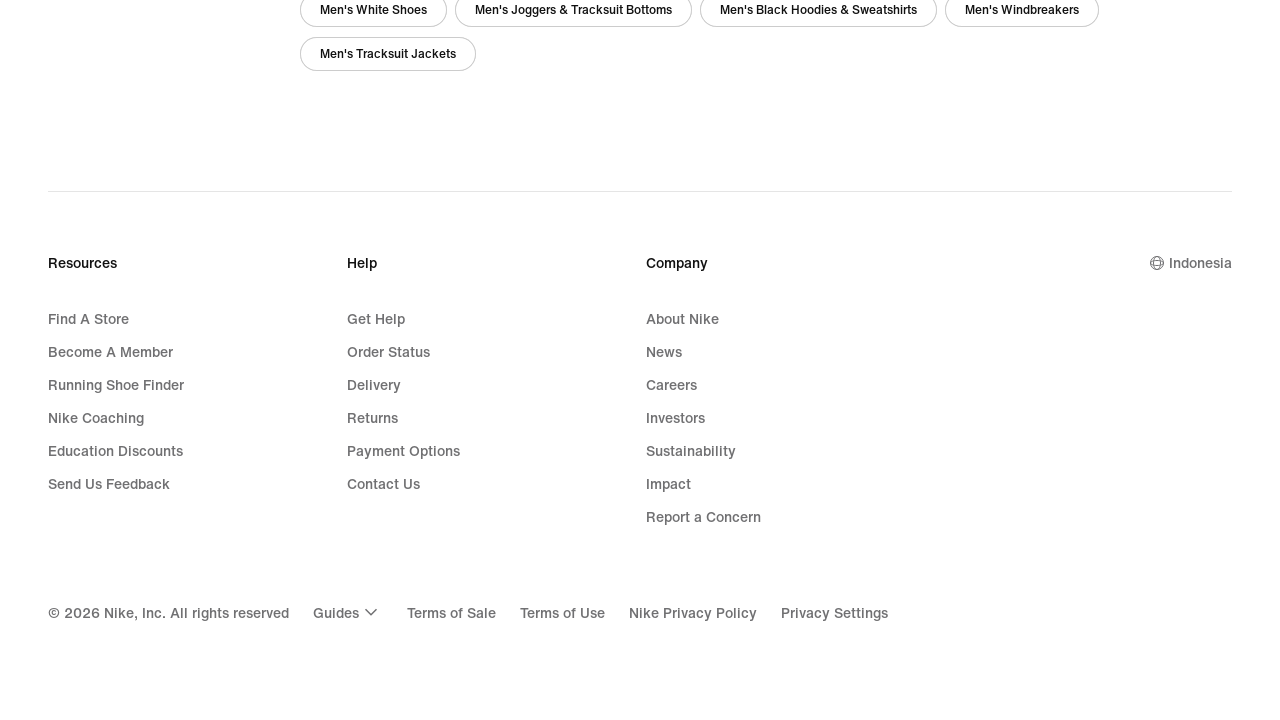

Scrolled to end of page (scroll 5/5)
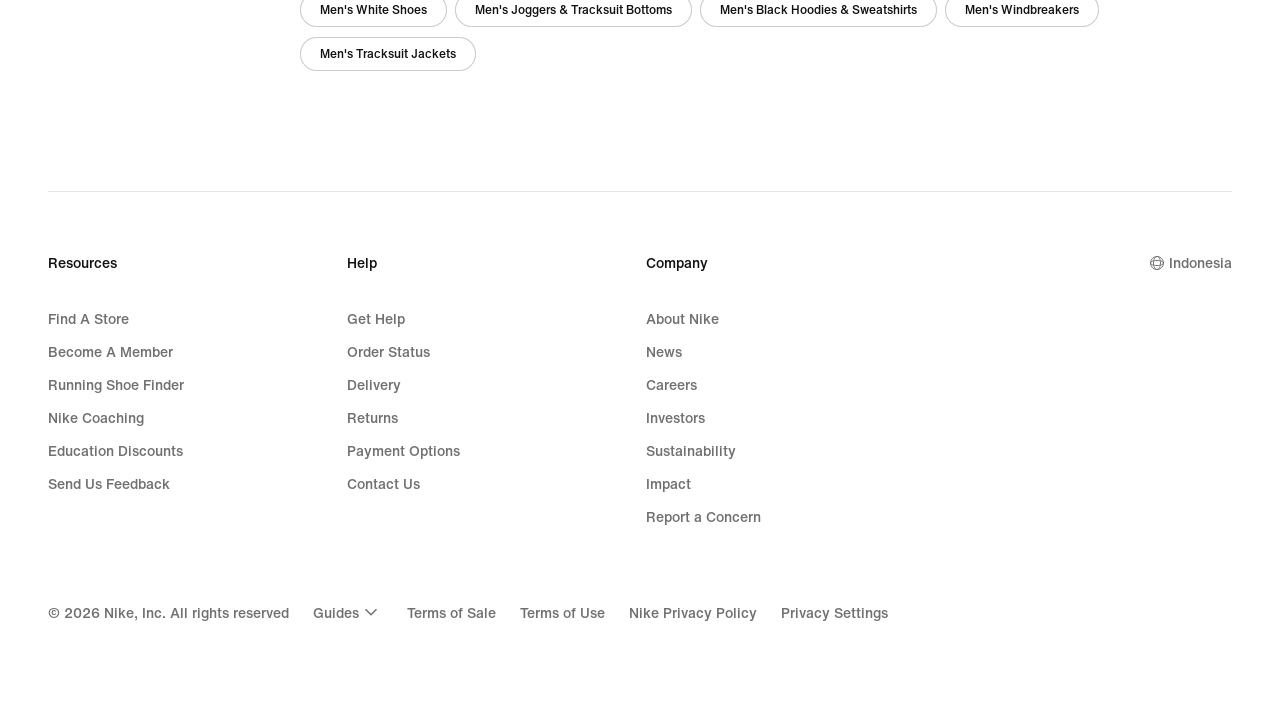

Waited 3 seconds for lazy-loaded products to appear (scroll 5/5)
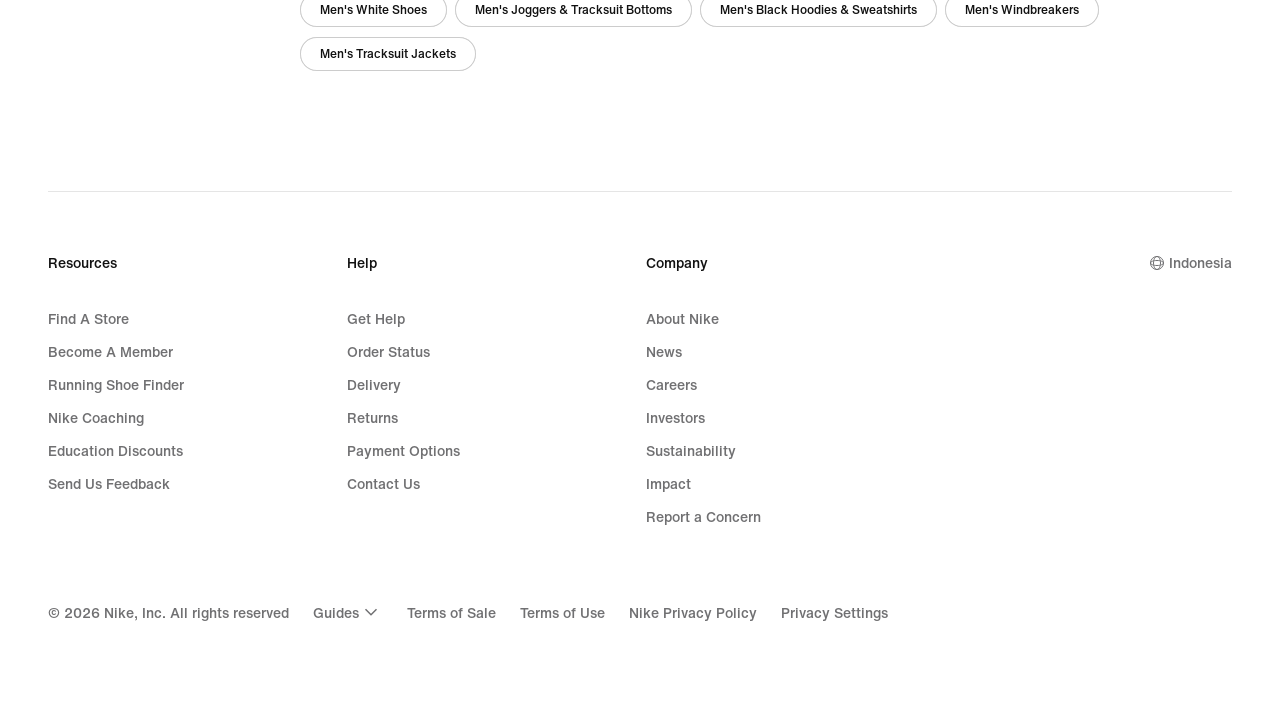

Verified product cards are displayed on page
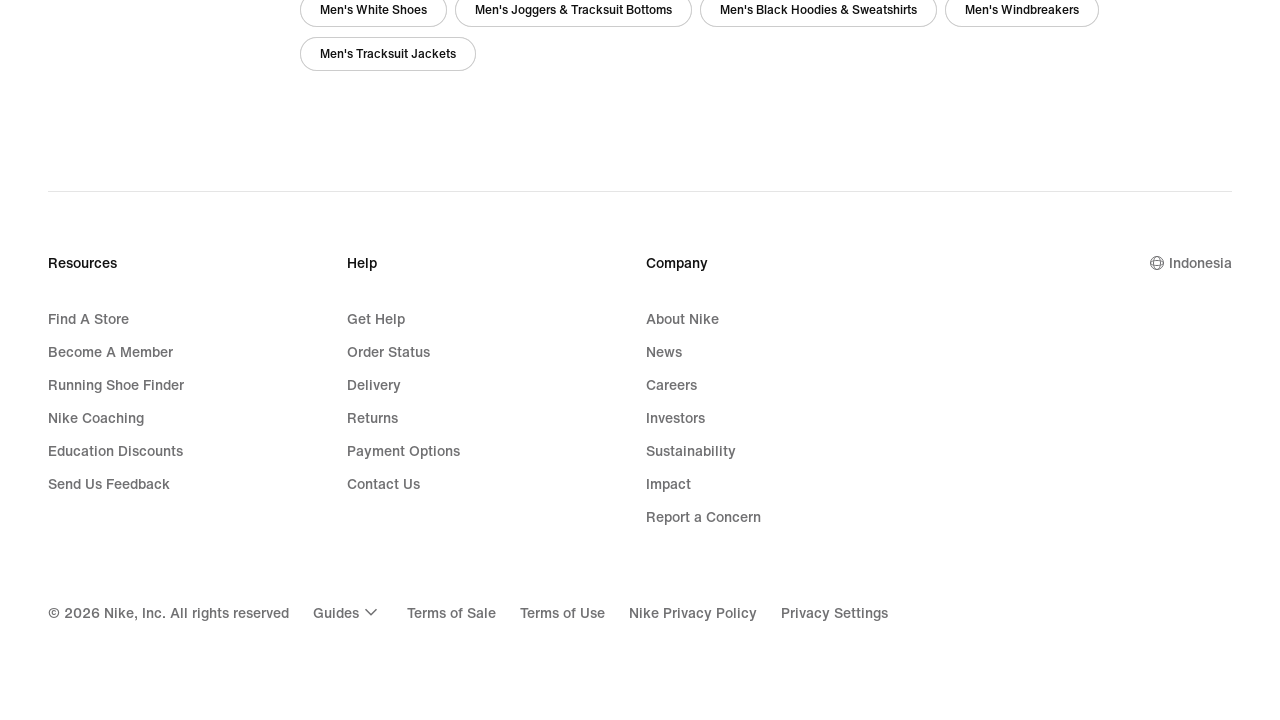

Verified first product card link overlay element is present
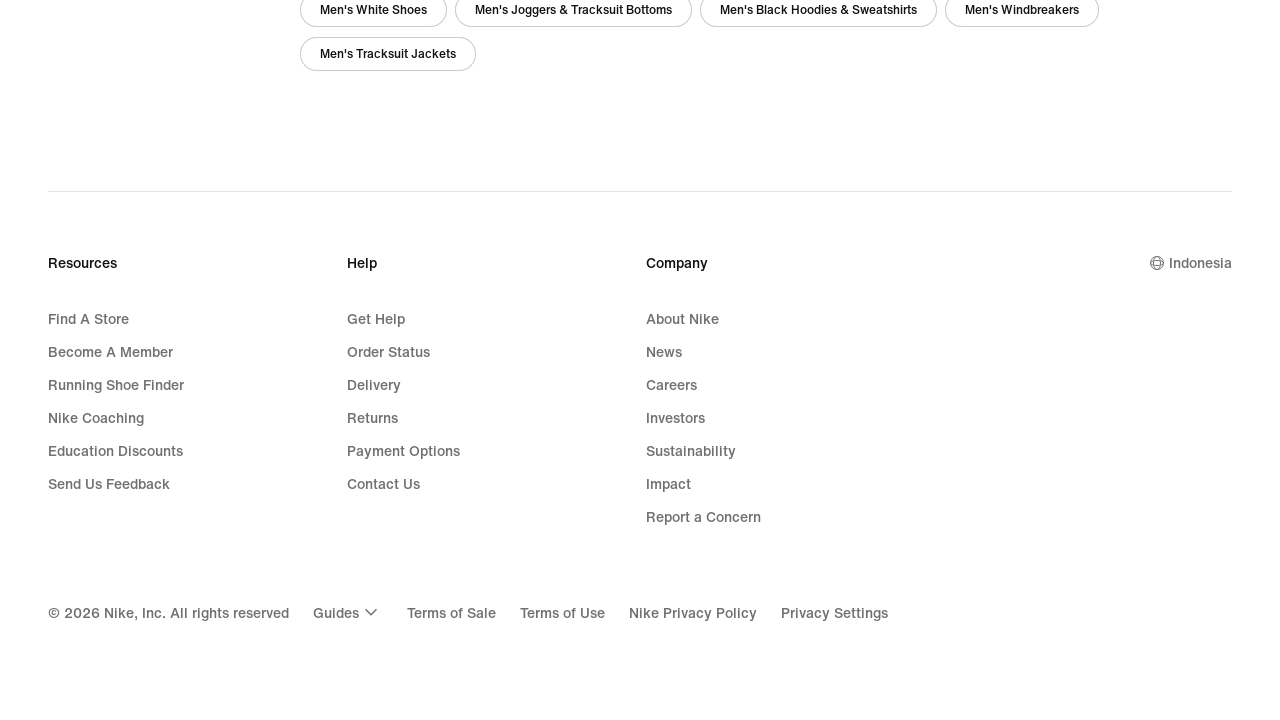

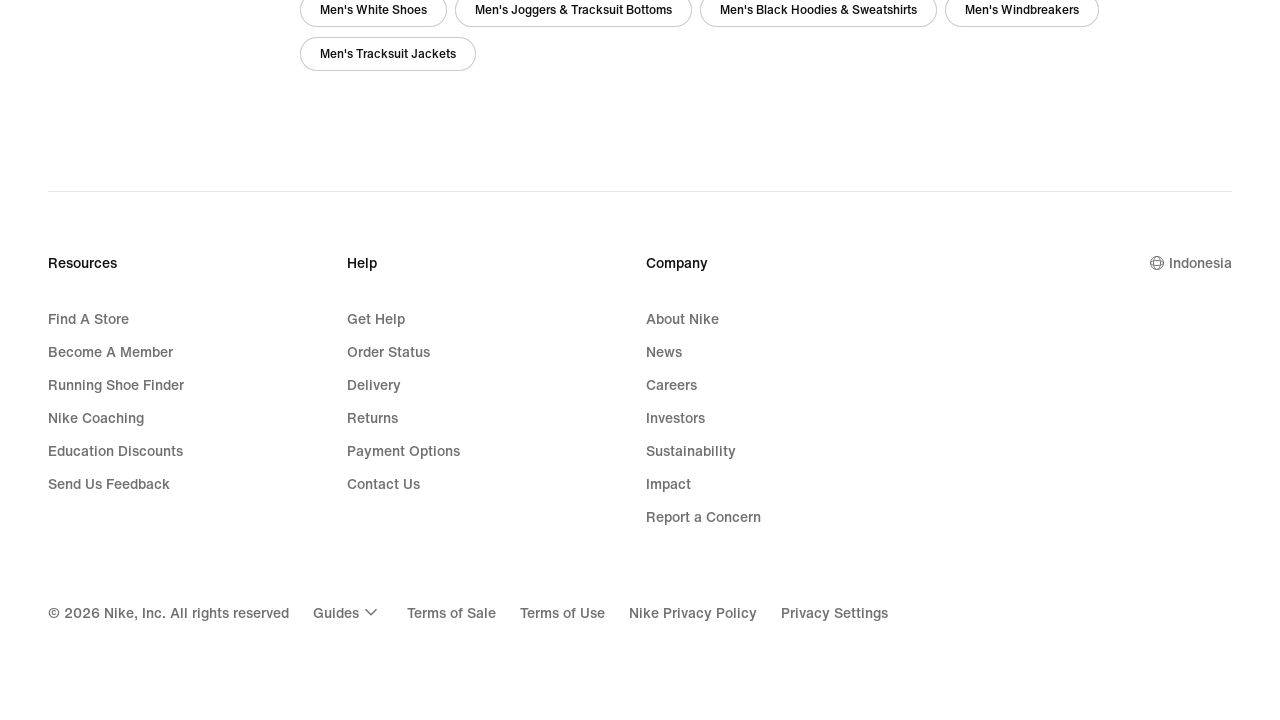